Tests JavaScript alert handling by clicking a button that triggers an alert, accepting the alert, and verifying the result message displays correctly

Starting URL: https://testcenter.techproeducation.com/index.php?page=javascript-alerts

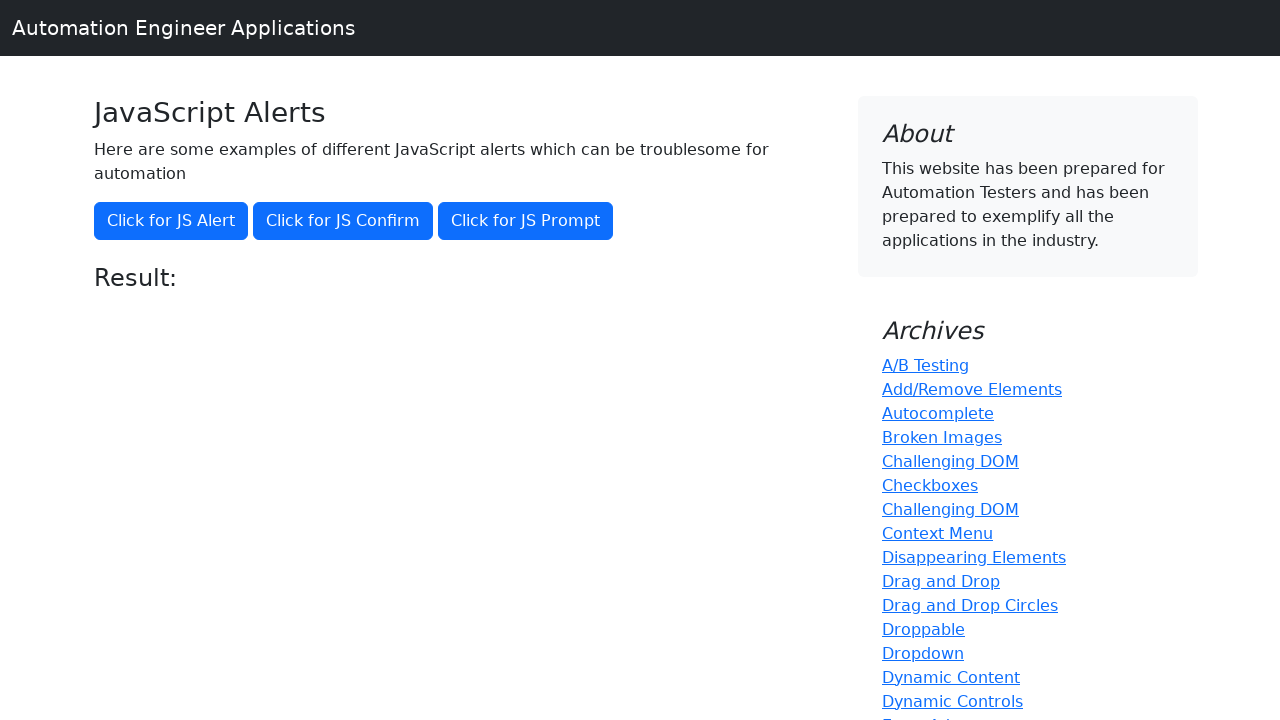

Navigated to JavaScript alerts test page
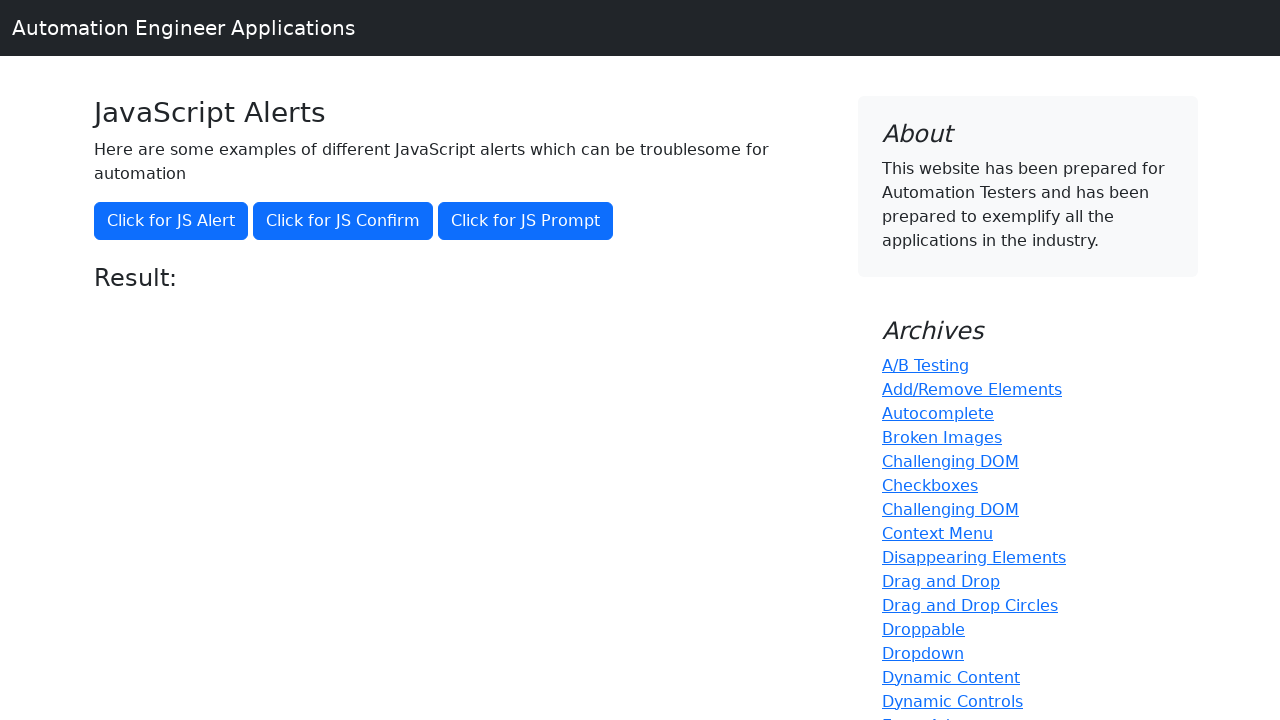

Clicked button to trigger JavaScript alert at (171, 221) on xpath=//button[@onclick='jsAlert()']
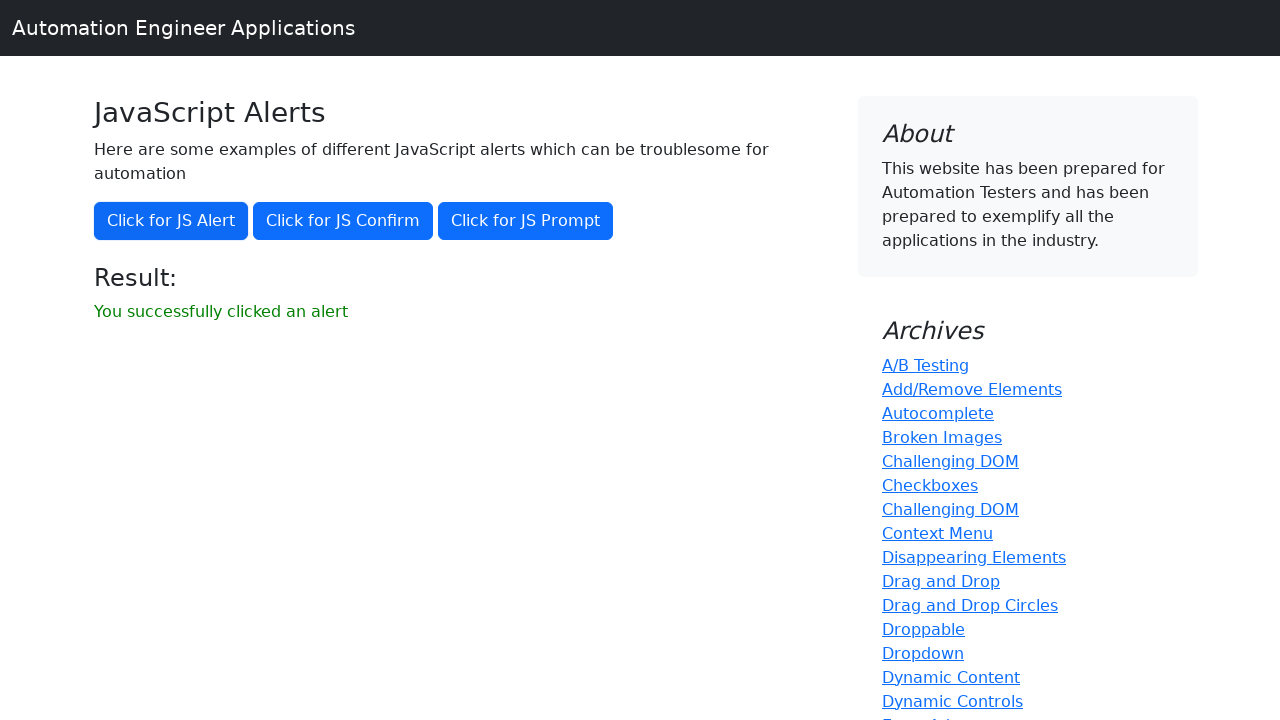

Set up dialog handler to accept alert
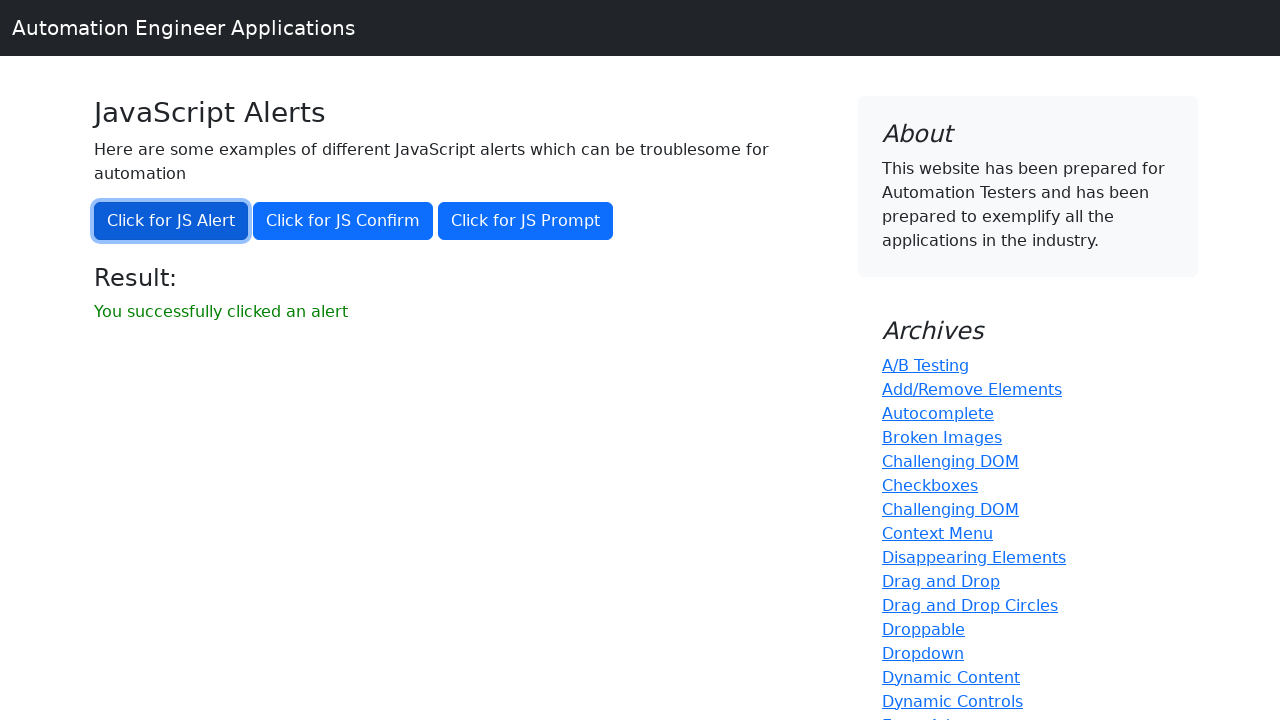

Result message element appeared after accepting alert
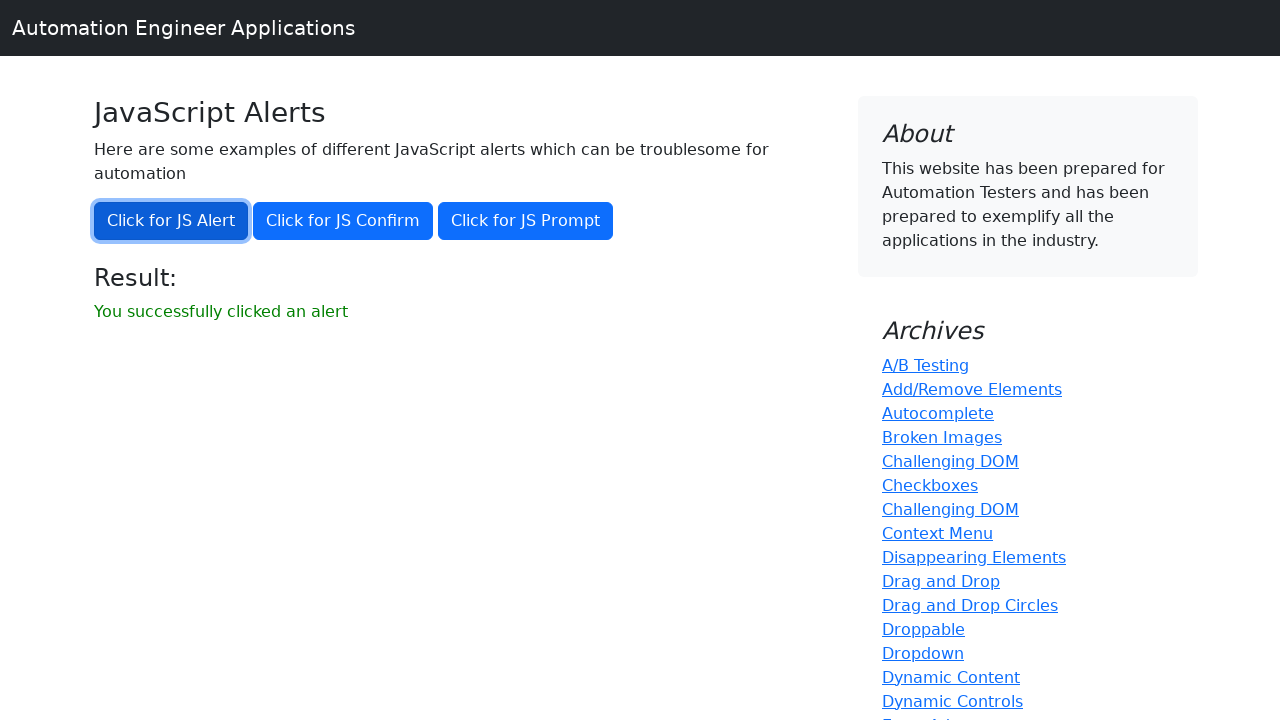

Retrieved result message text: 'You successfully clicked an alert'
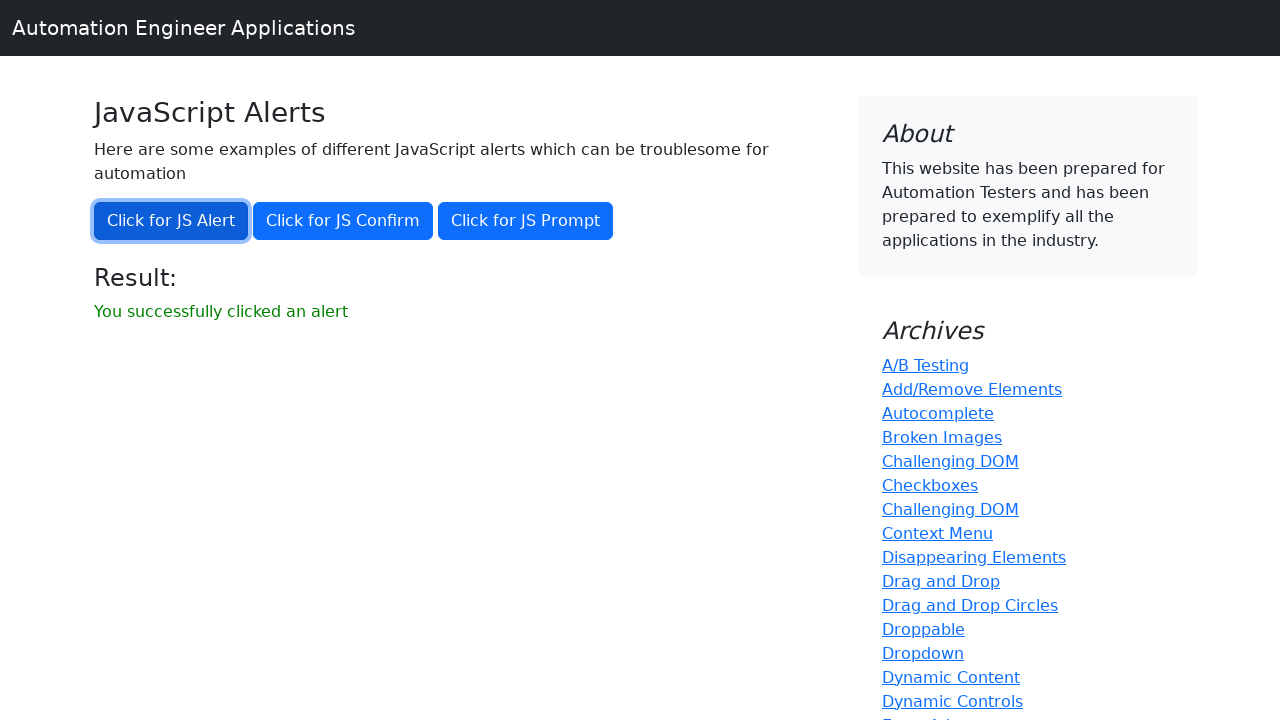

Verified that result message matches expected text
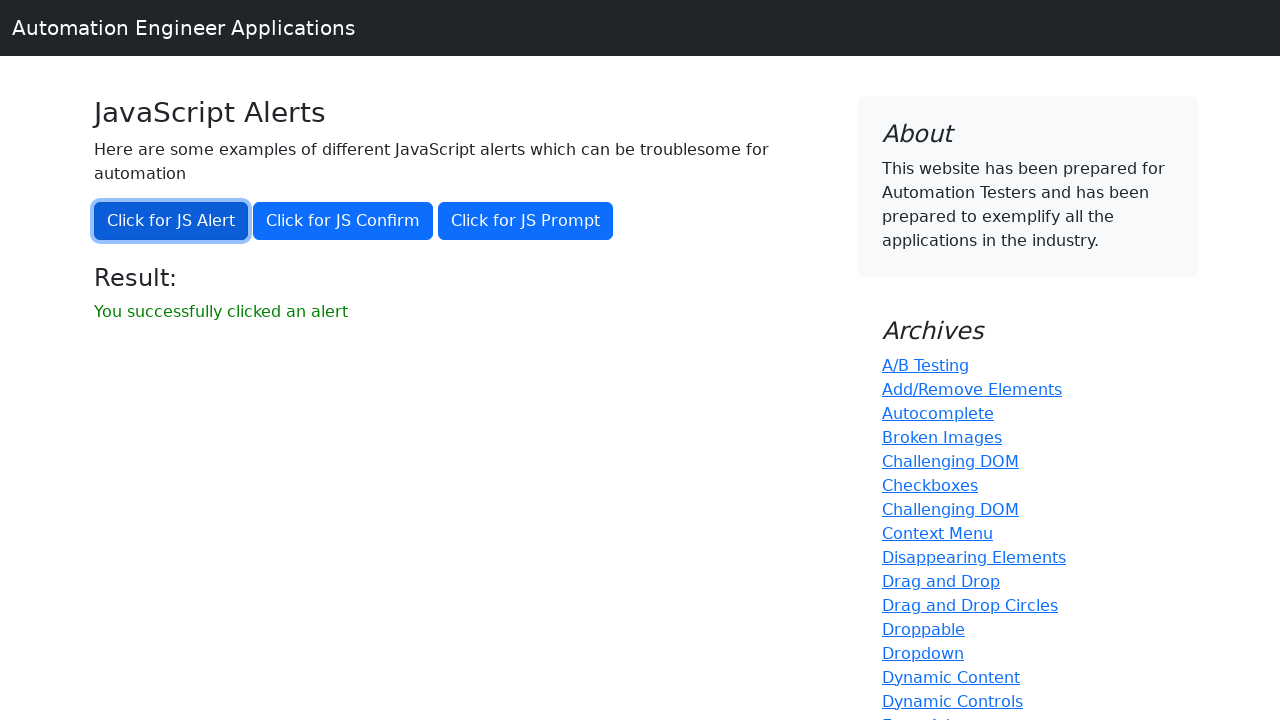

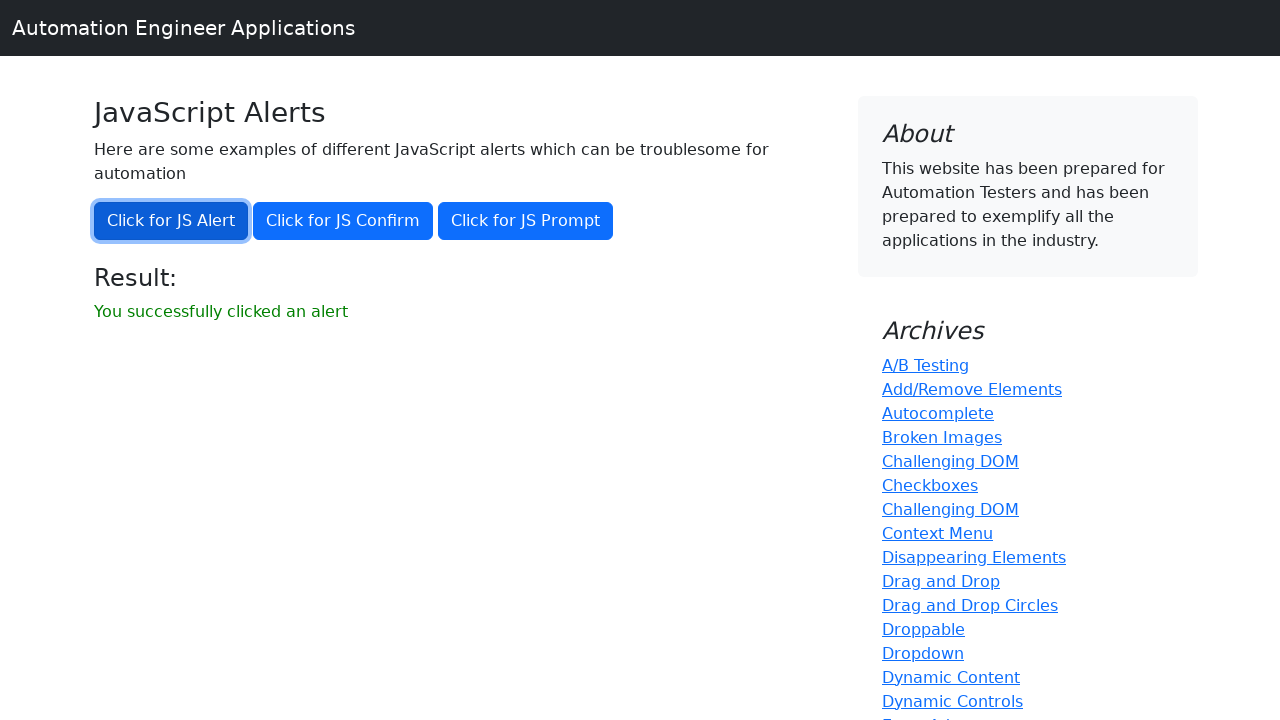